Creates 3 todos, marks one complete, clicks Active filter to show only active items

Starting URL: https://demo.playwright.dev/todomvc

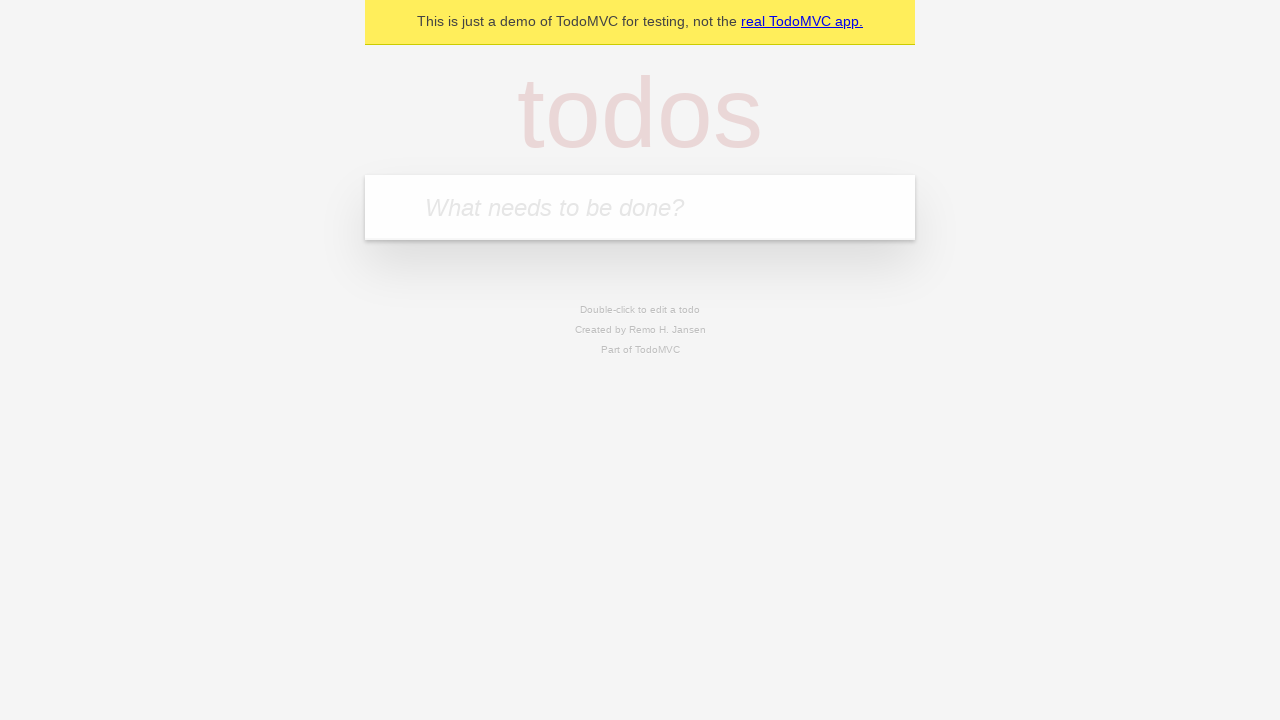

Filled todo input with 'buy some cheese' on internal:attr=[placeholder="What needs to be done?"i]
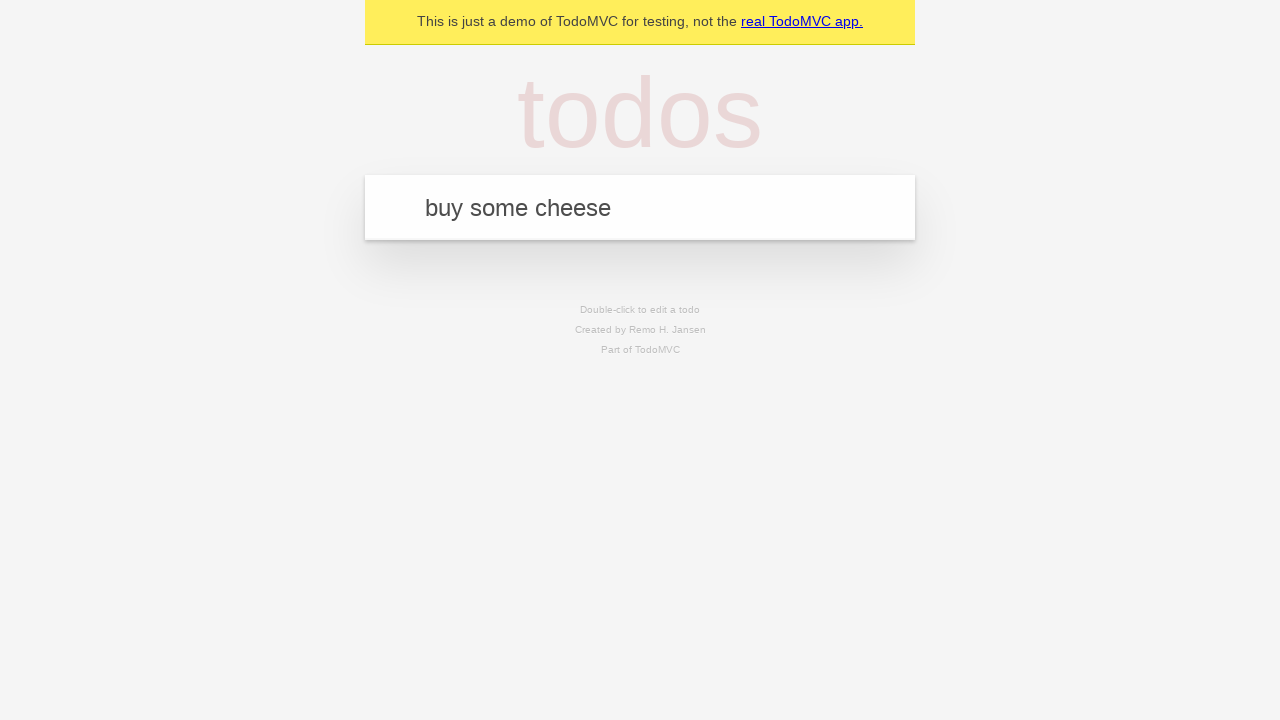

Pressed Enter to create first todo item on internal:attr=[placeholder="What needs to be done?"i]
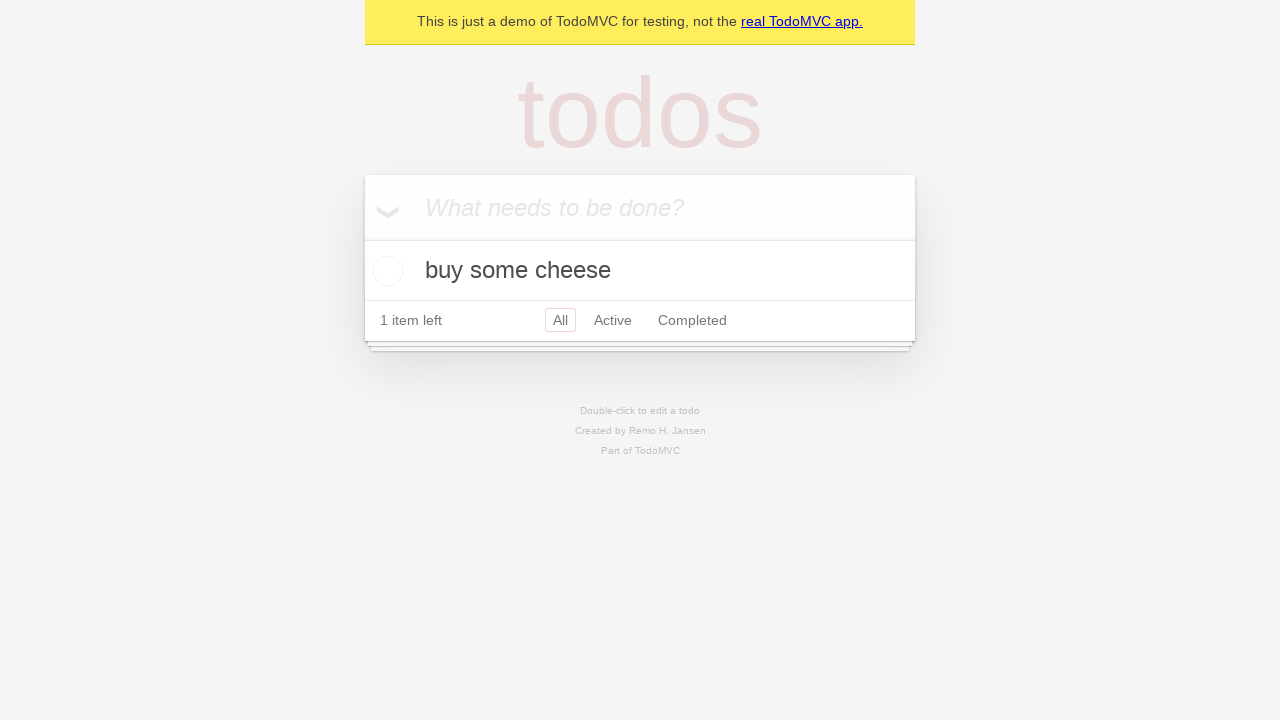

Filled todo input with 'feed the cat' on internal:attr=[placeholder="What needs to be done?"i]
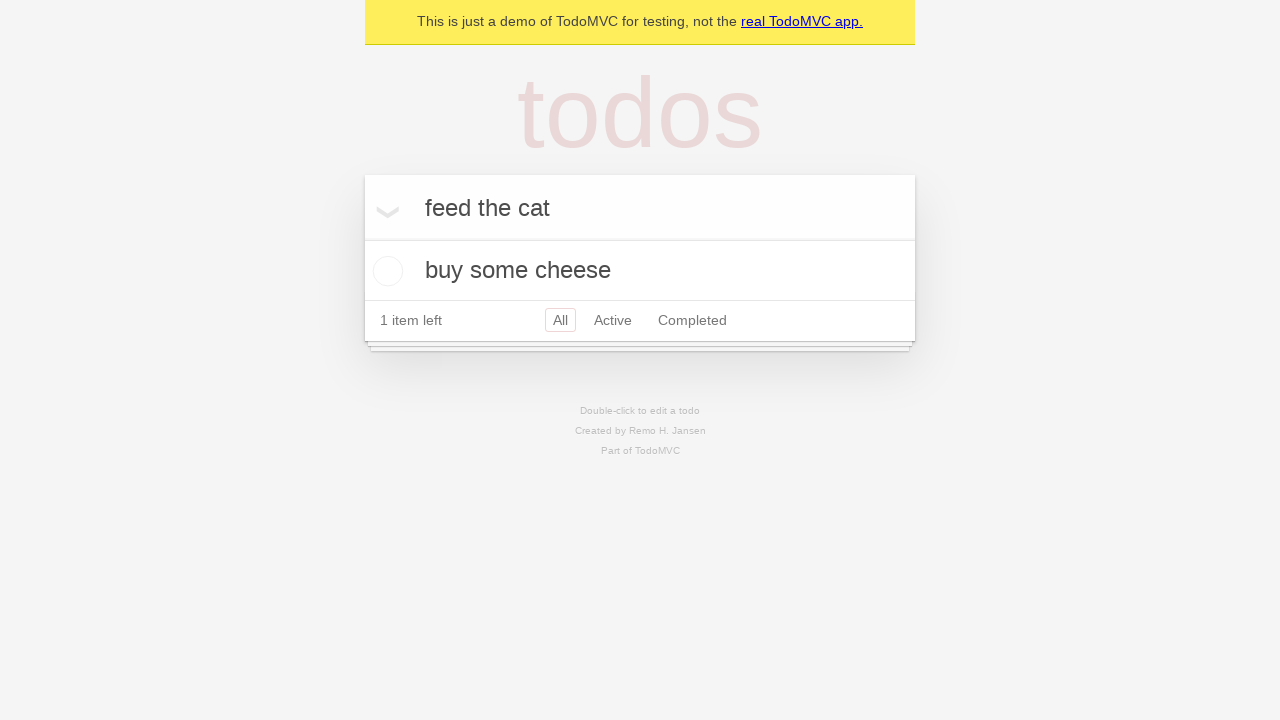

Pressed Enter to create second todo item on internal:attr=[placeholder="What needs to be done?"i]
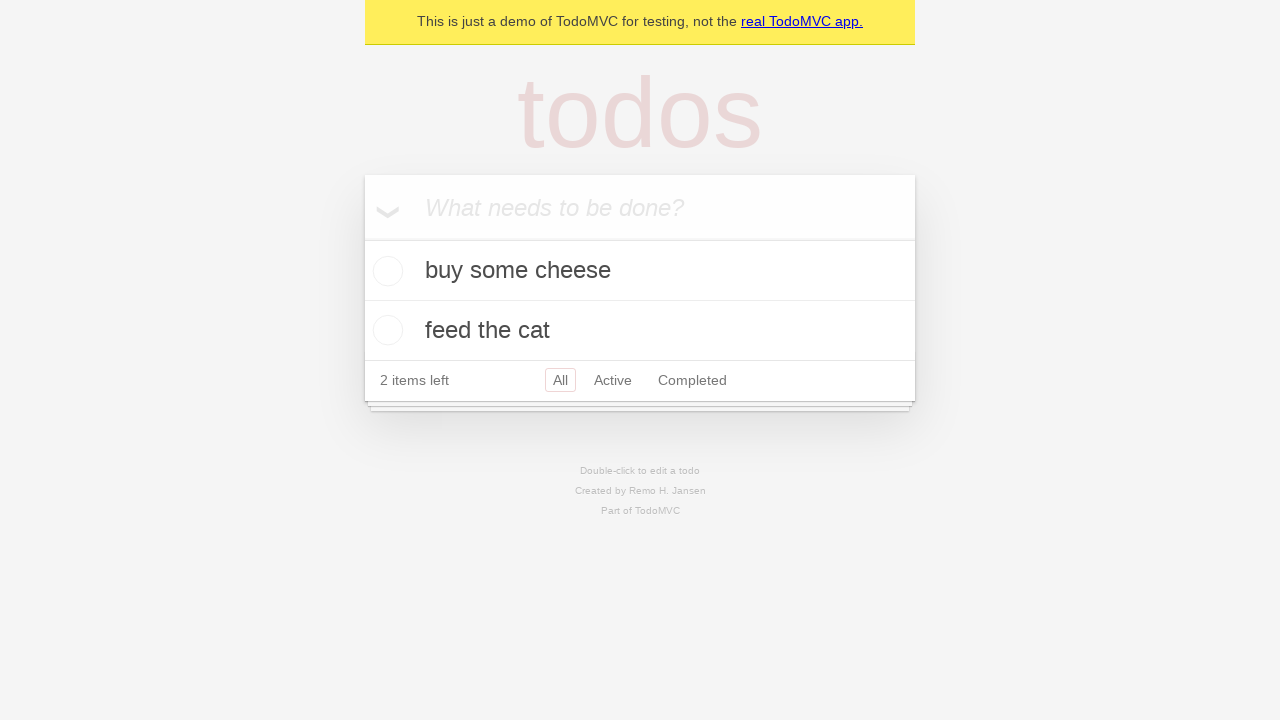

Filled todo input with 'book a doctors appointment' on internal:attr=[placeholder="What needs to be done?"i]
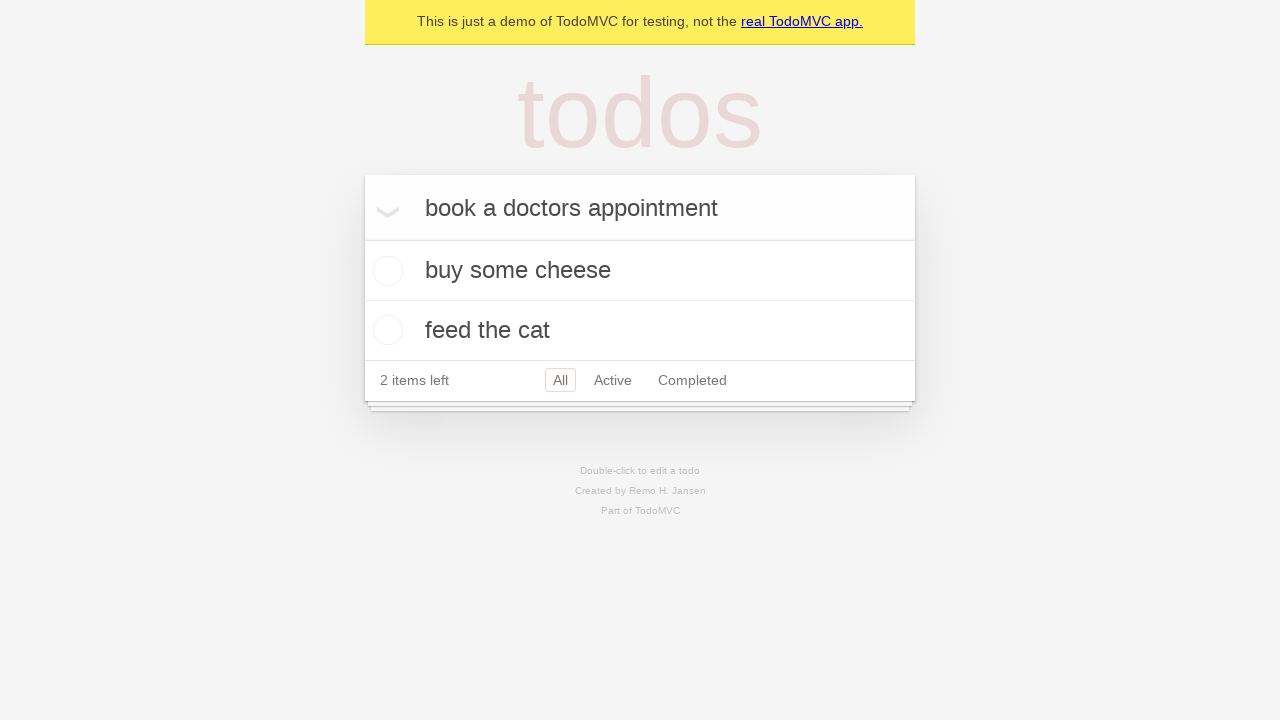

Pressed Enter to create third todo item on internal:attr=[placeholder="What needs to be done?"i]
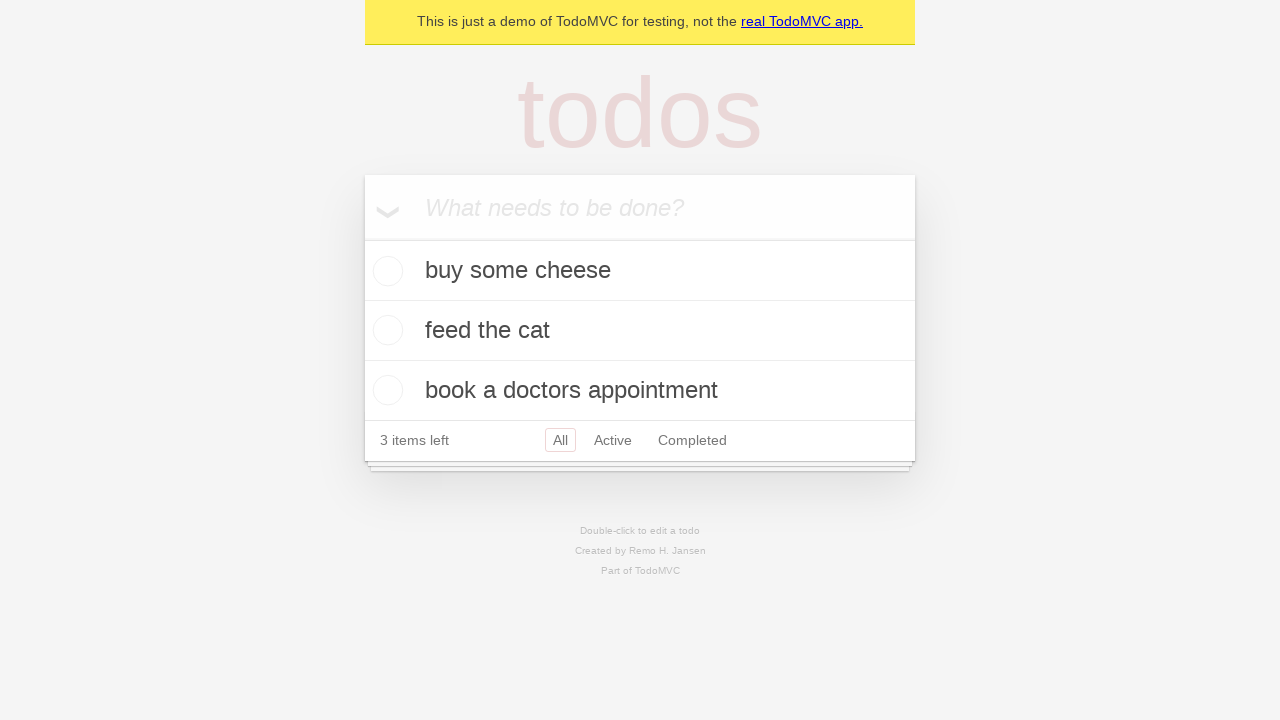

Marked second todo item as complete at (385, 330) on internal:testid=[data-testid="todo-item"s] >> nth=1 >> internal:role=checkbox
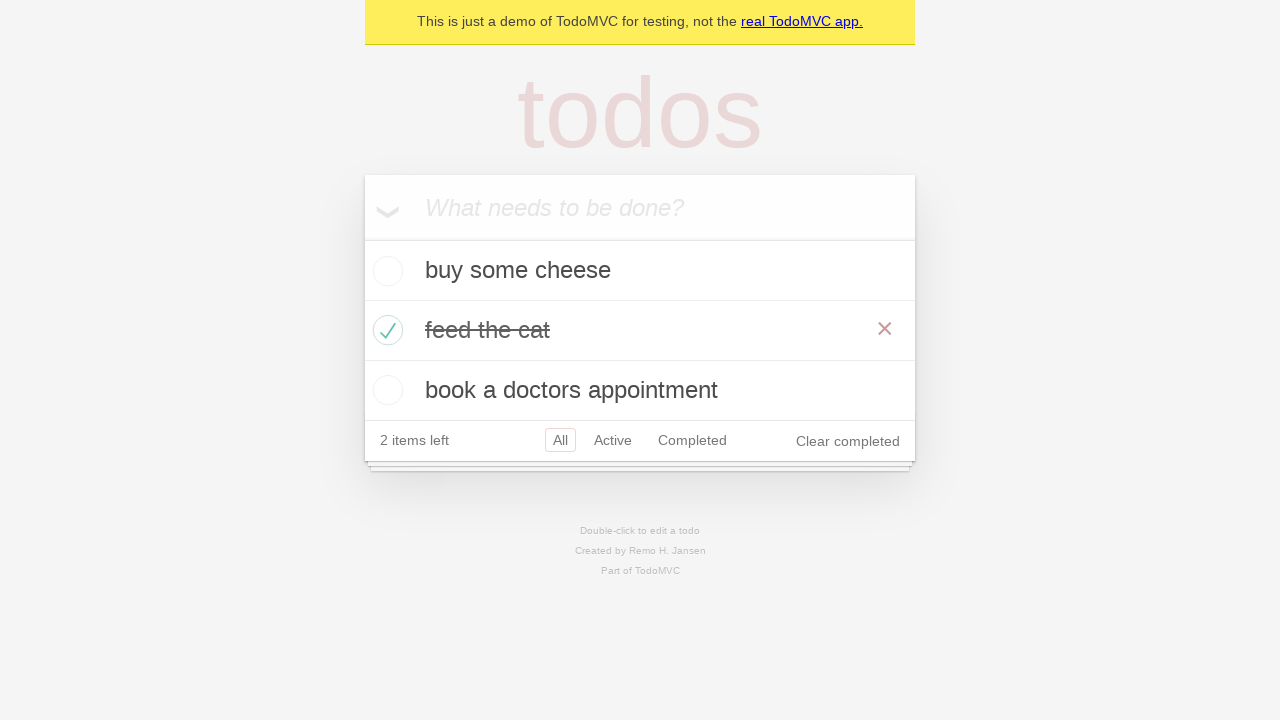

Clicked Active filter to display only active items at (613, 440) on internal:role=link[name="Active"i]
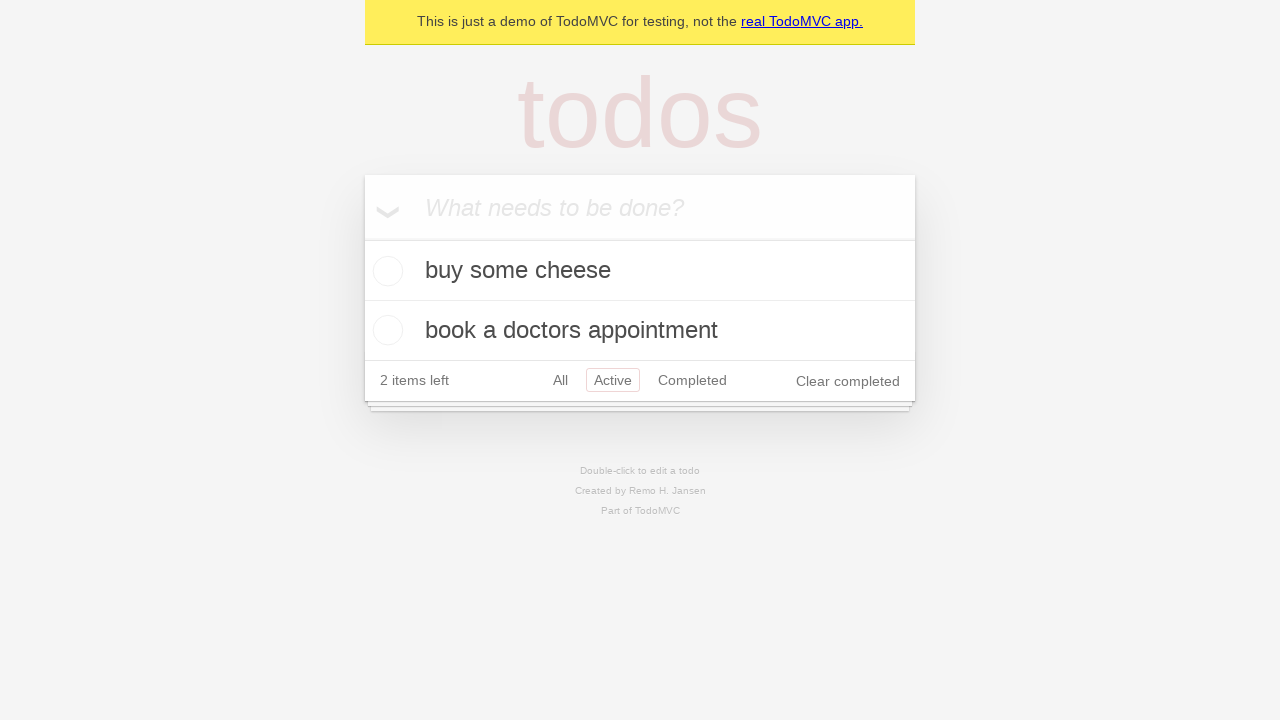

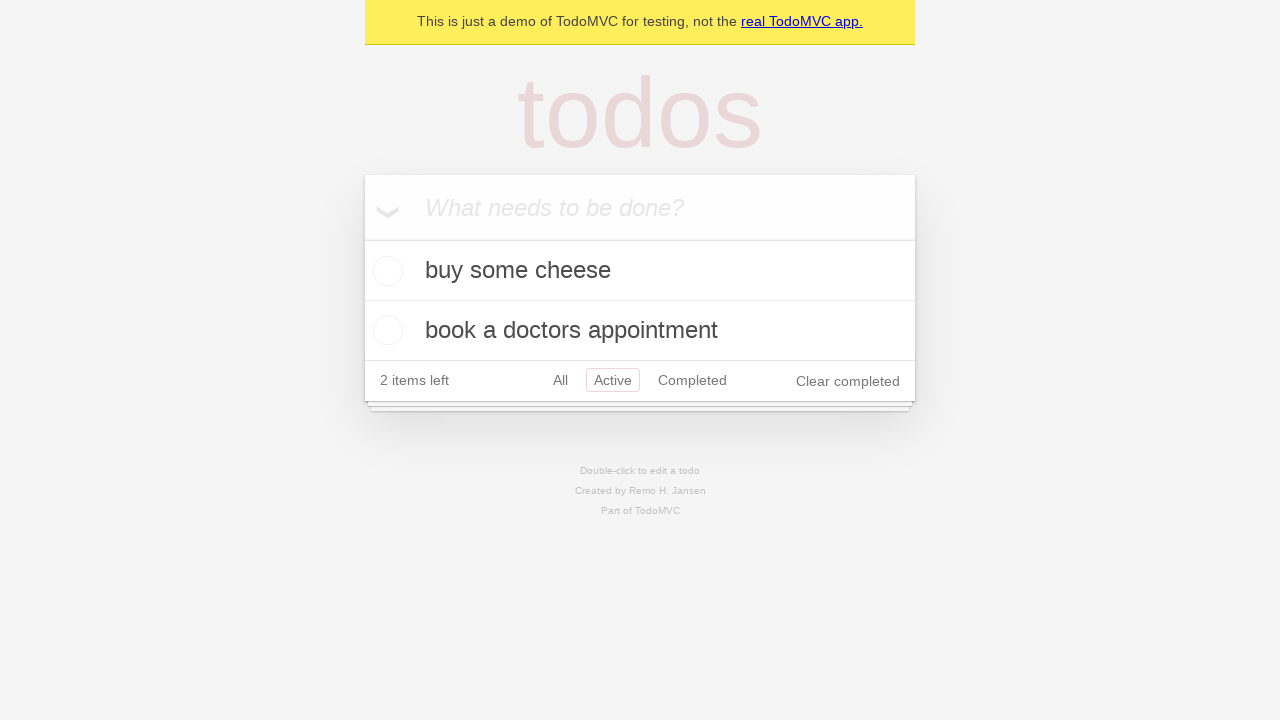